Tests the university course schedule search functionality by entering a course code into the search form and submitting it to view the schedule results.

Starting URL: https://www.ssa.ingenieria.unam.mx/horarios.html

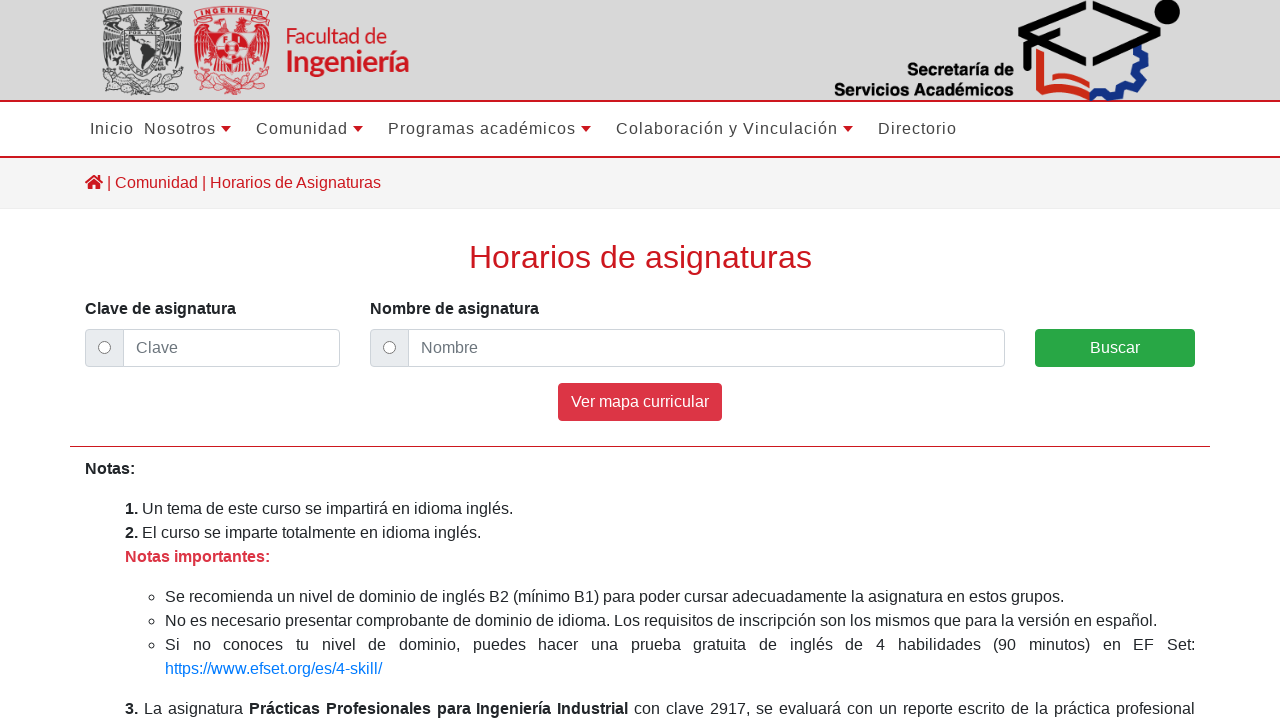

Search form loaded
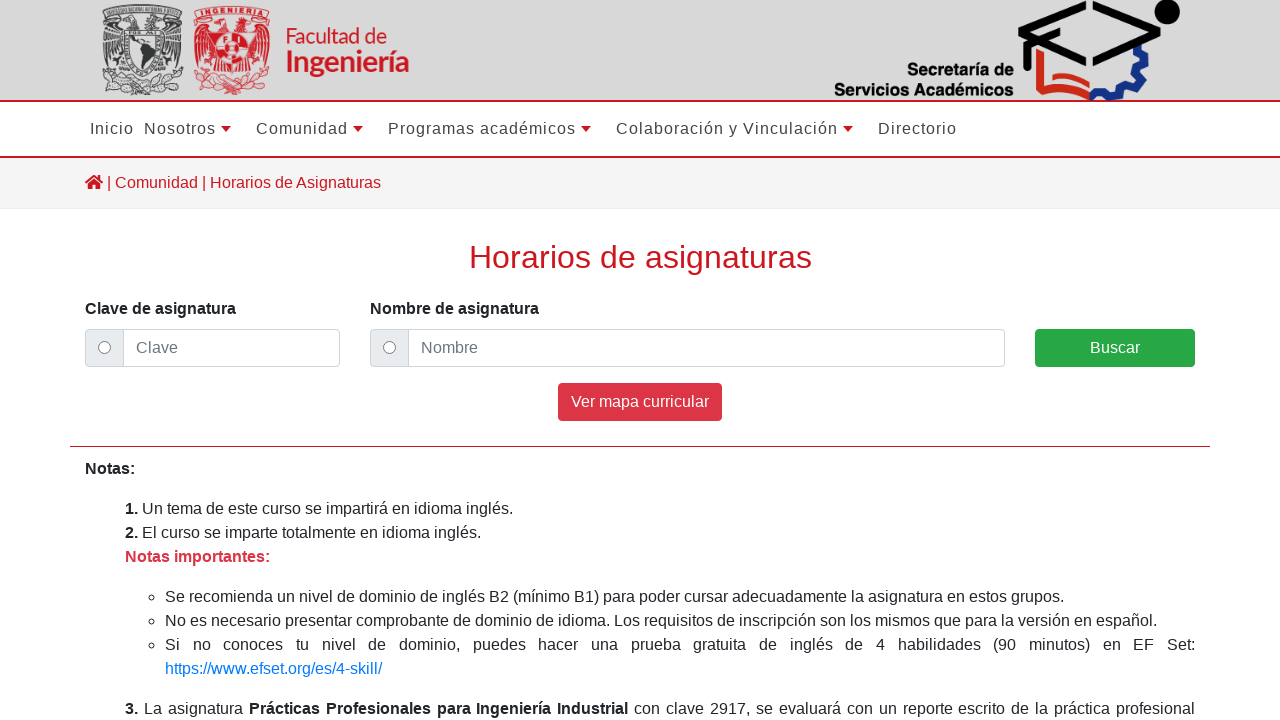

Entered course code '1644' into search field on #clave
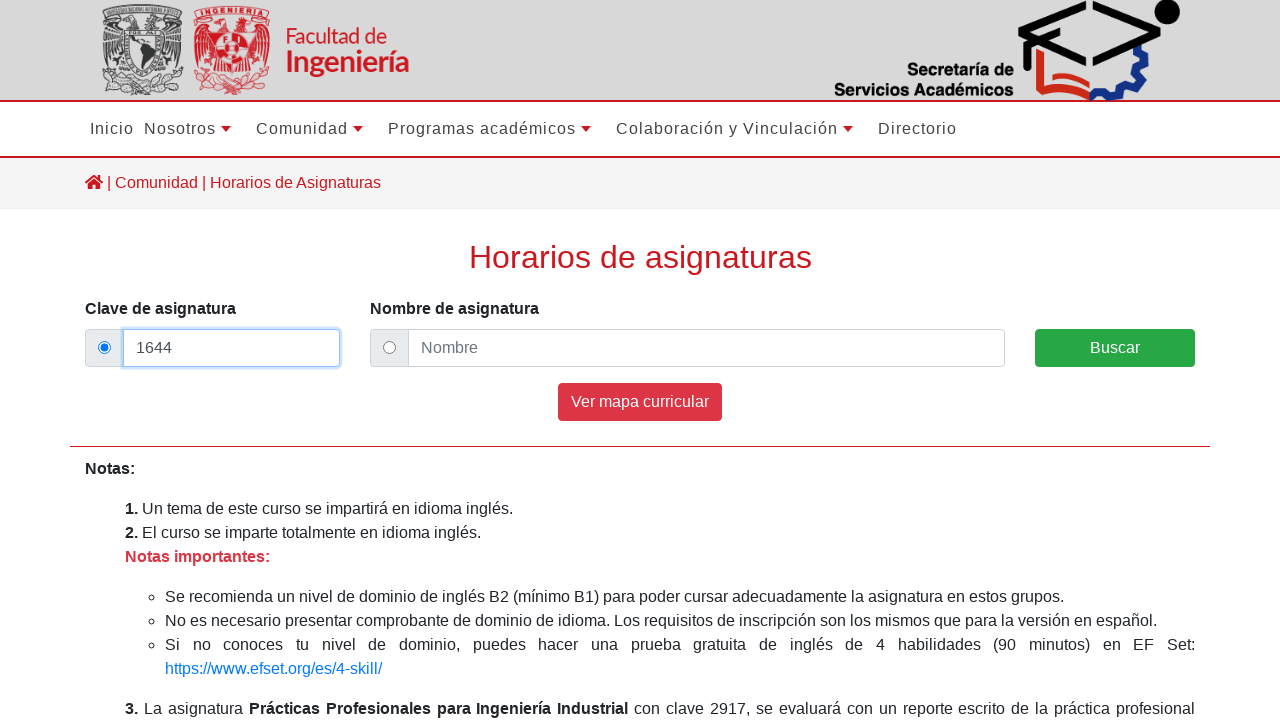

Clicked search button to find course schedule at (1115, 348) on #buscar
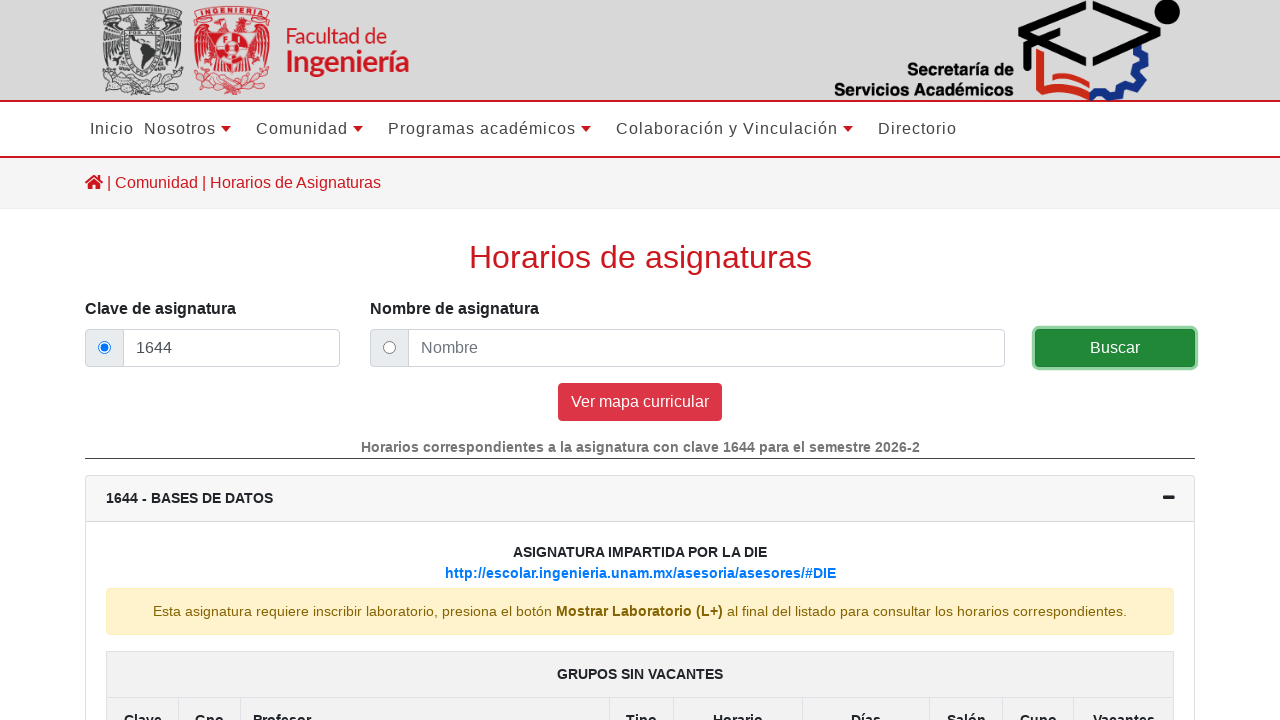

Course schedule results table loaded
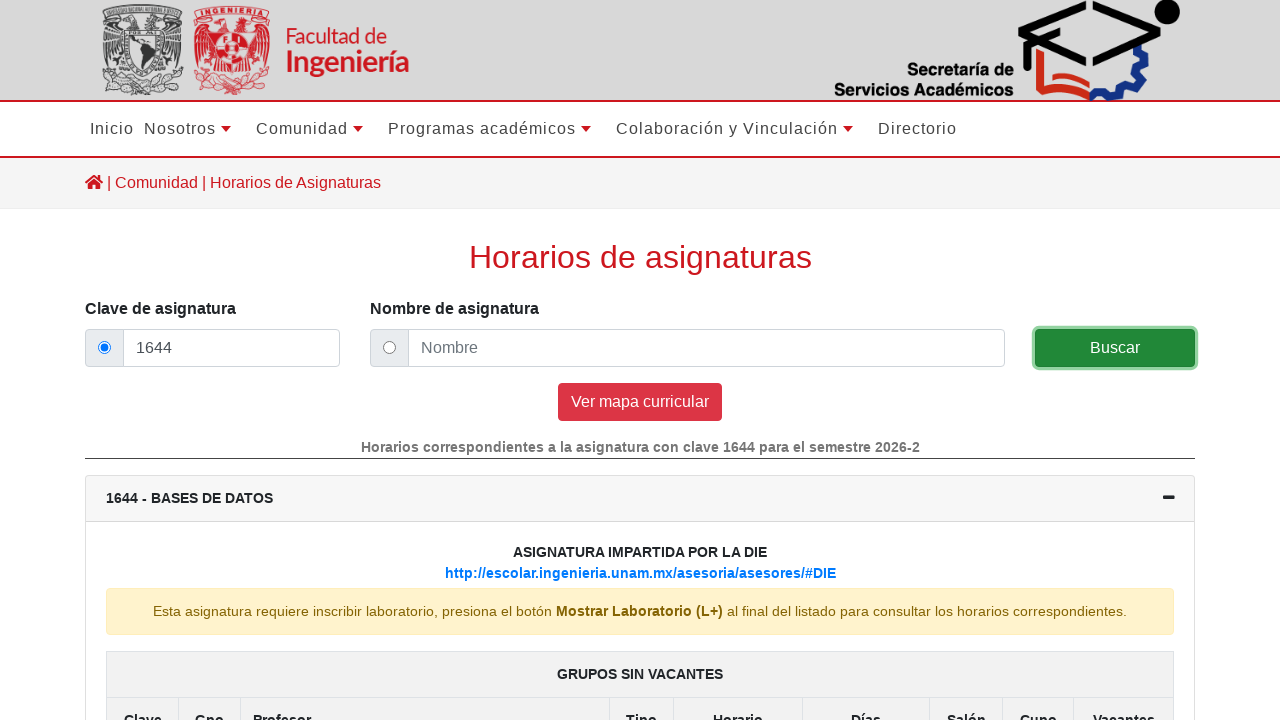

Cleared course code search field on #clave
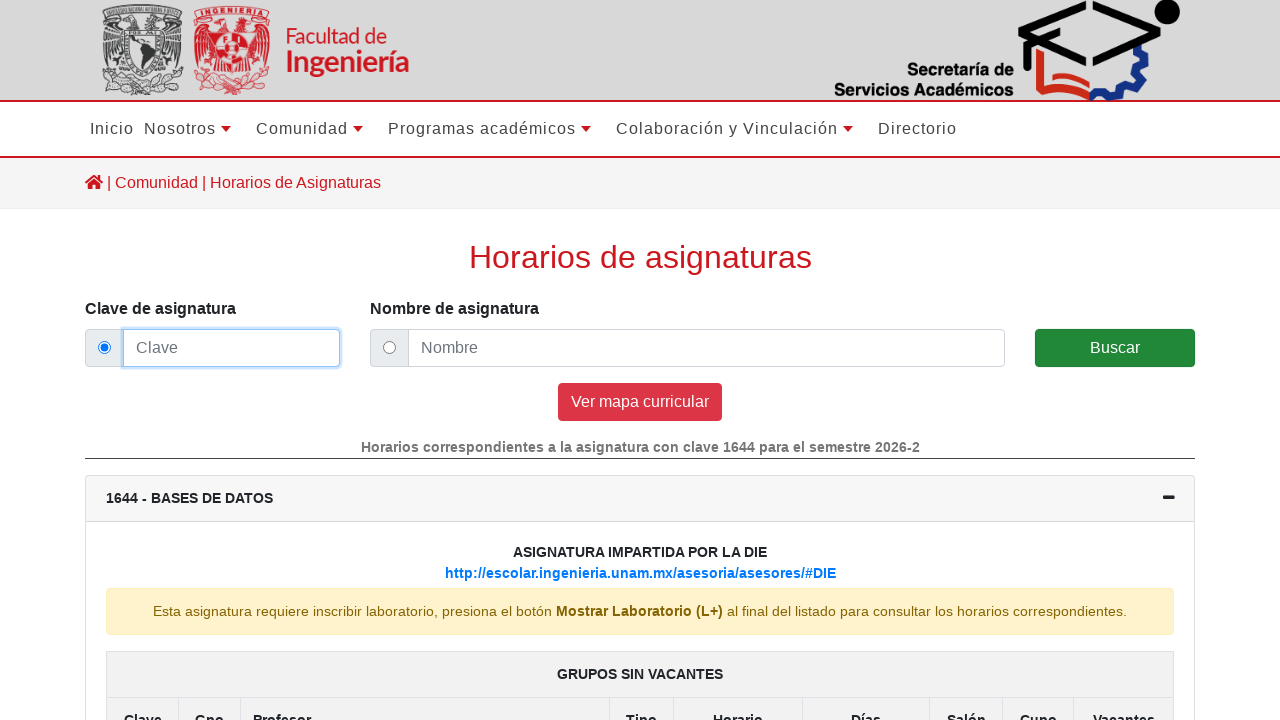

Entered course code '1562' into search field on #clave
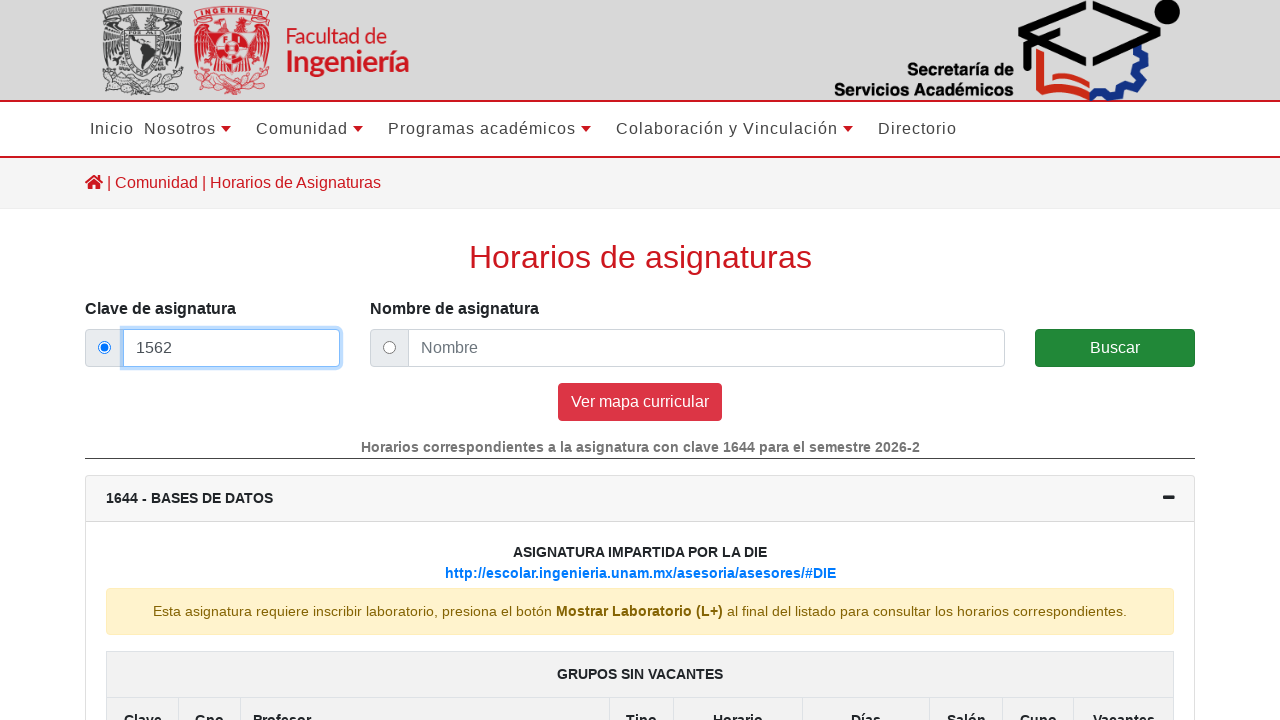

Clicked search button for second course at (1115, 348) on #buscar
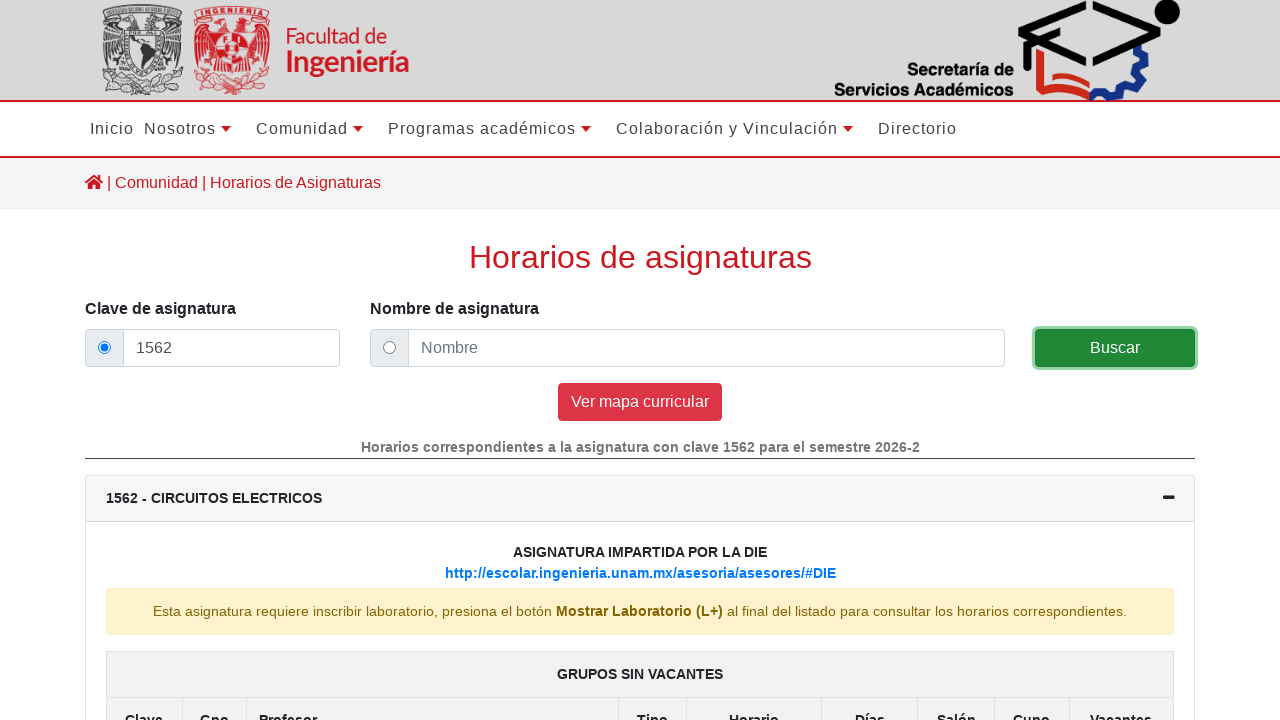

Updated course schedule results table loaded
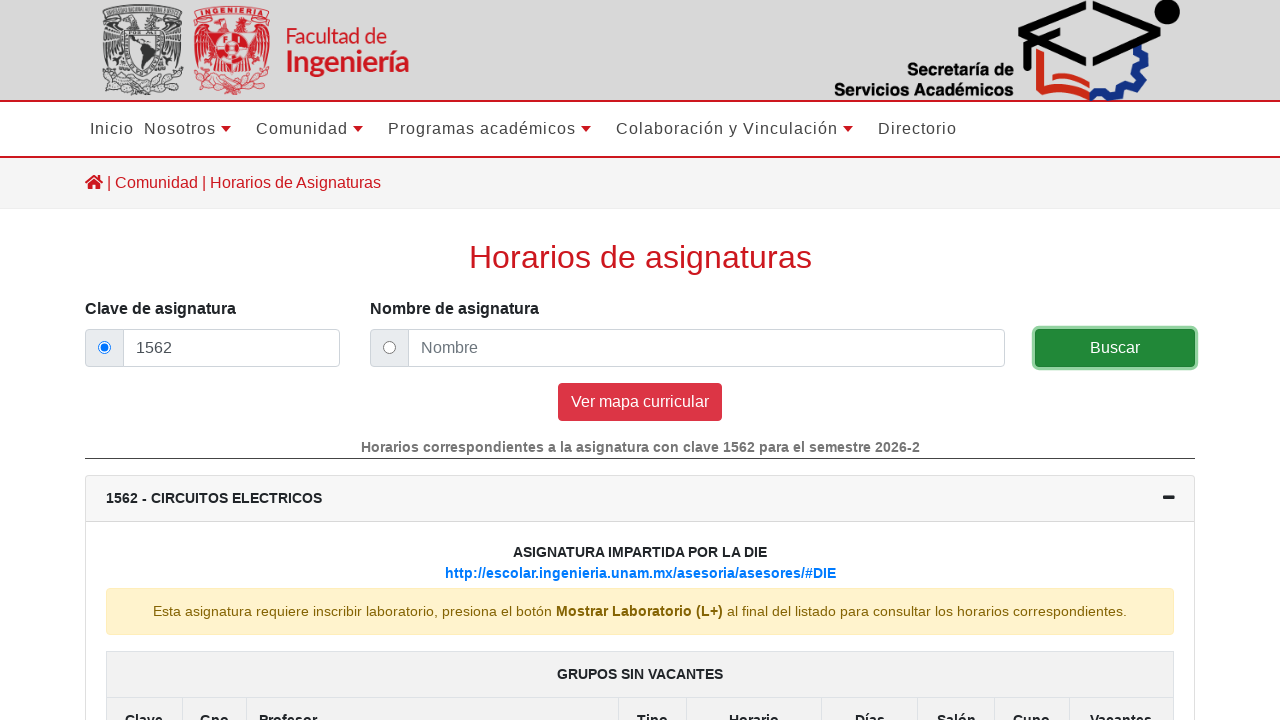

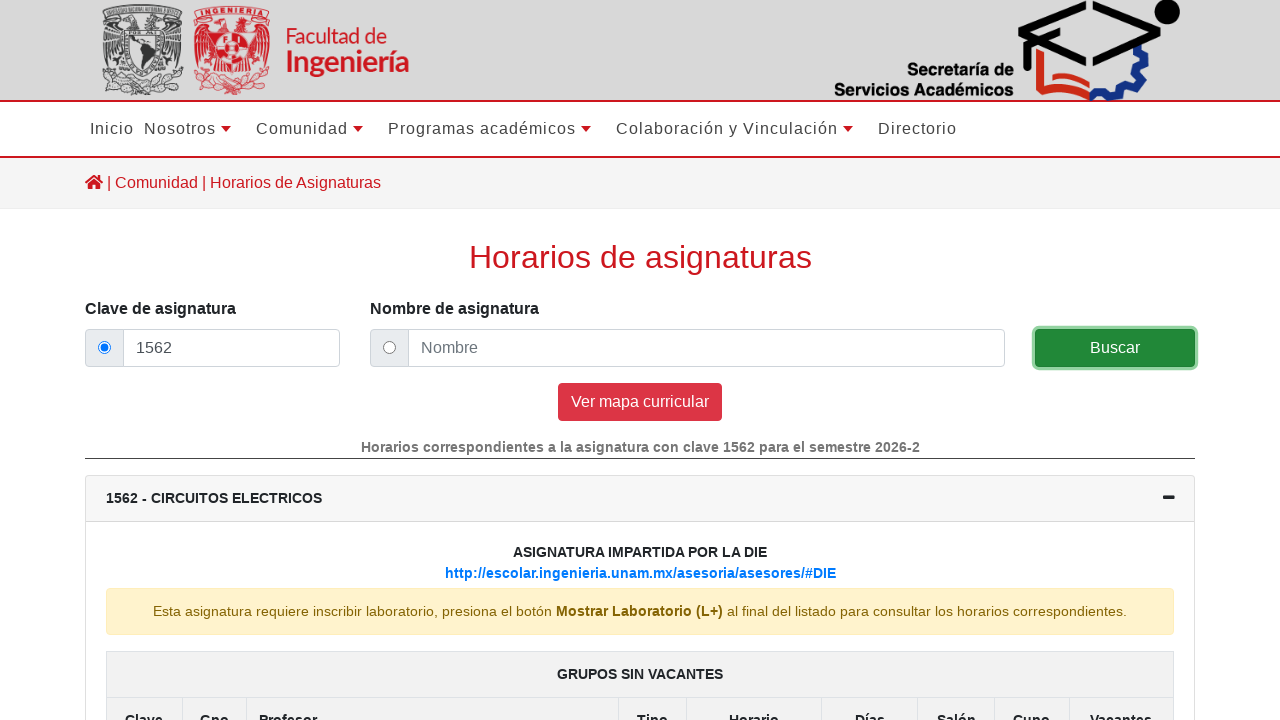